Tests that clicking the All filter displays all todo items regardless of completion status.

Starting URL: https://demo.playwright.dev/todomvc

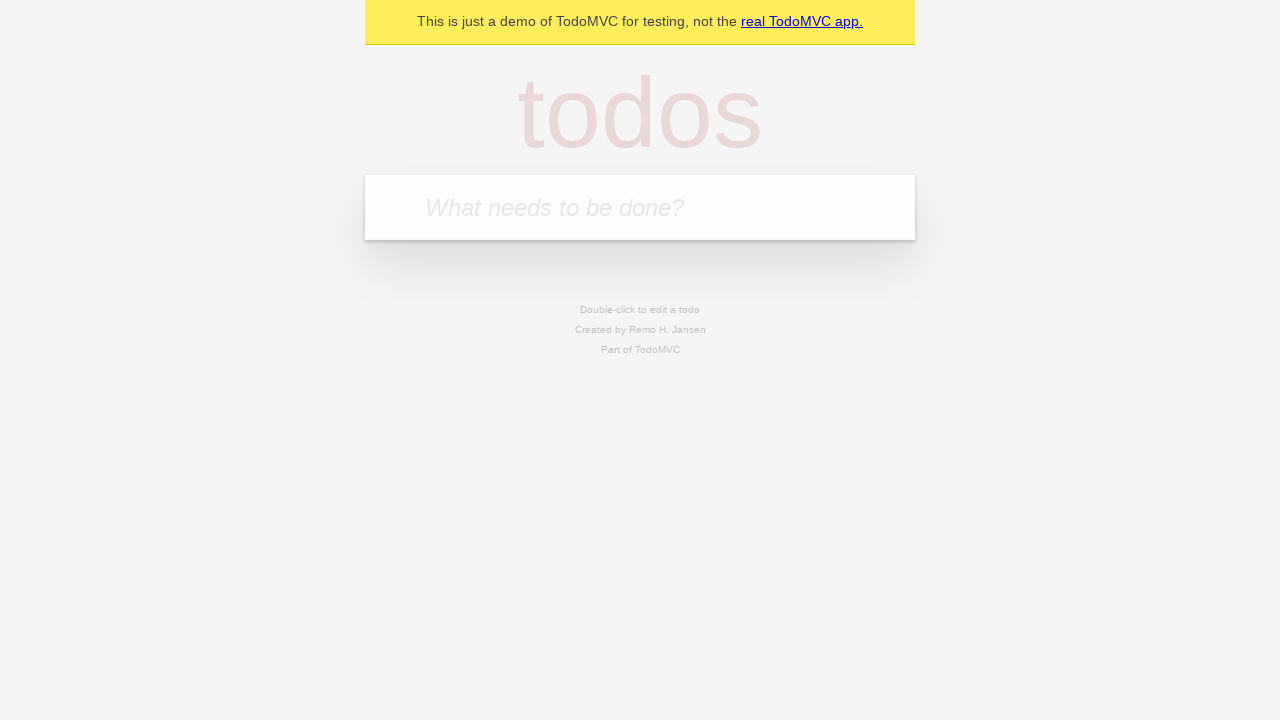

Filled todo input with 'buy some cheese' on internal:attr=[placeholder="What needs to be done?"i]
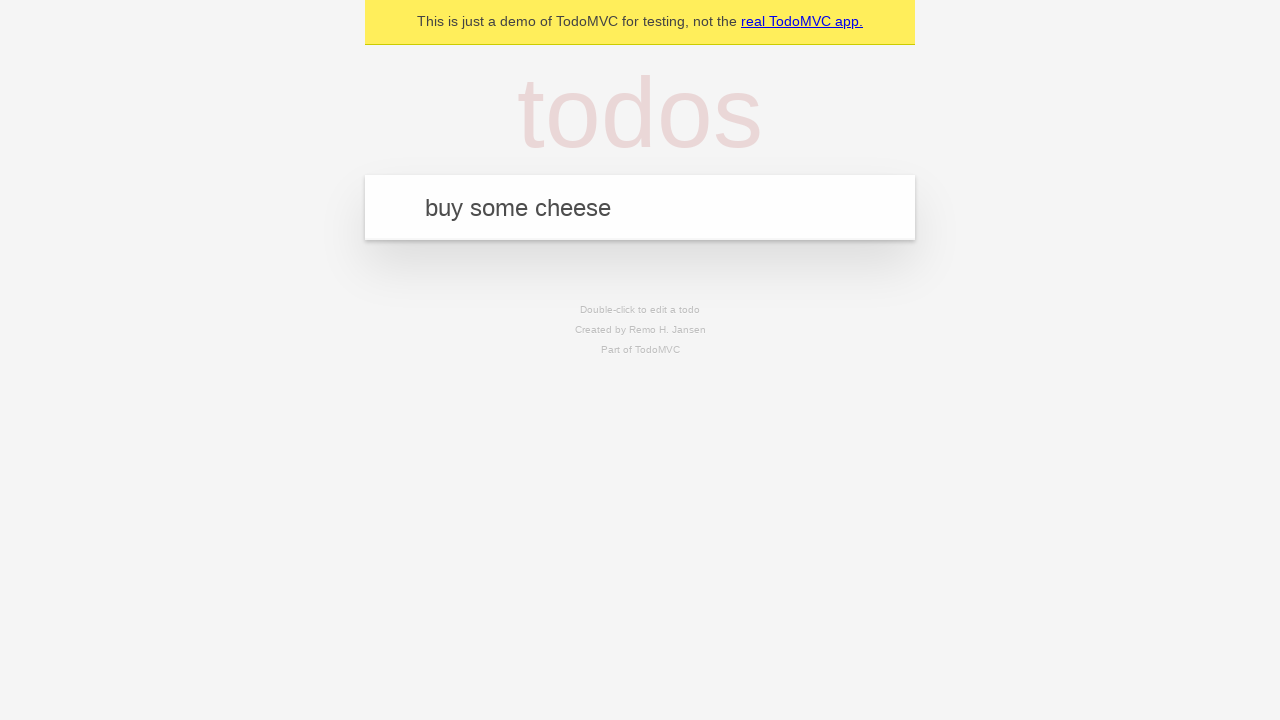

Pressed Enter to add first todo item on internal:attr=[placeholder="What needs to be done?"i]
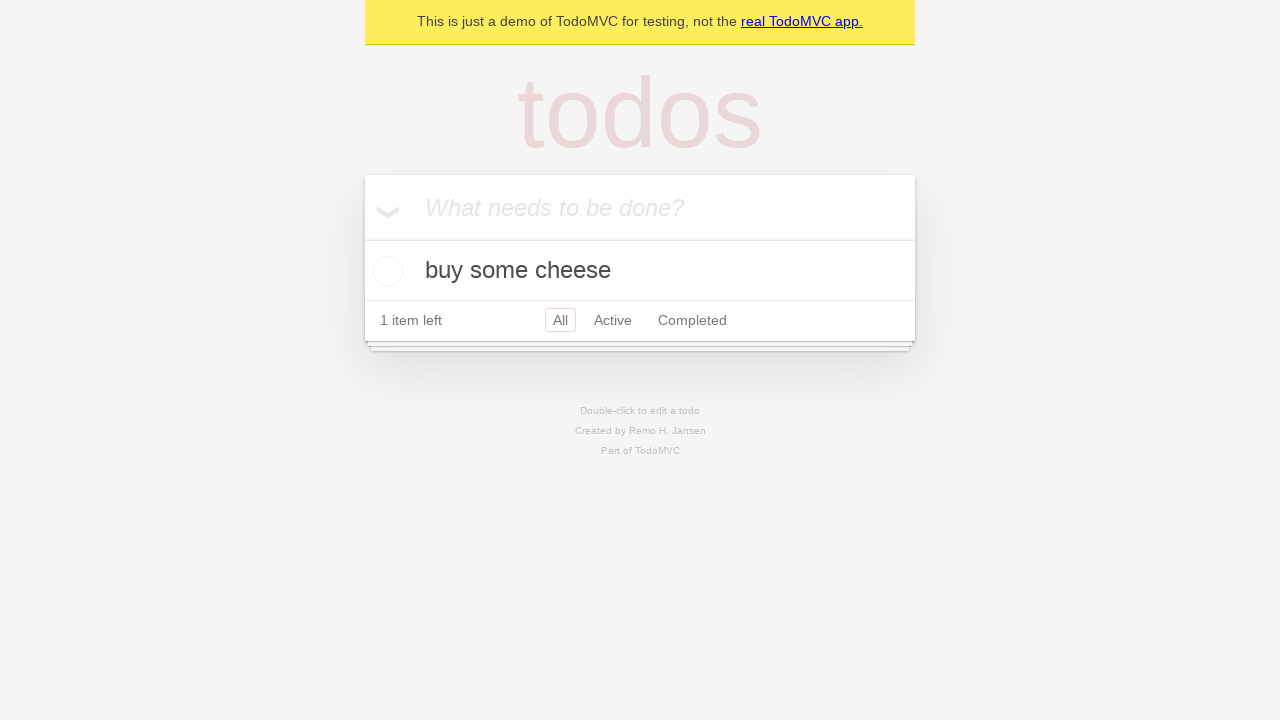

Filled todo input with 'feed the cat' on internal:attr=[placeholder="What needs to be done?"i]
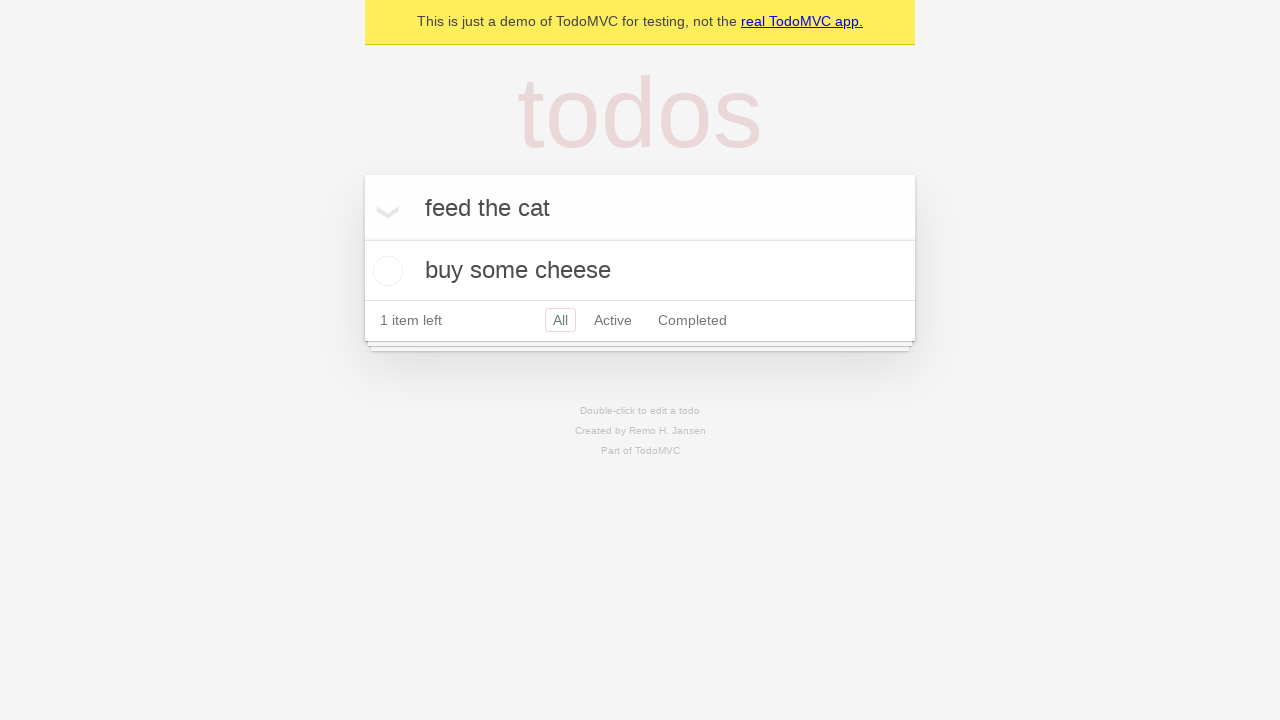

Pressed Enter to add second todo item on internal:attr=[placeholder="What needs to be done?"i]
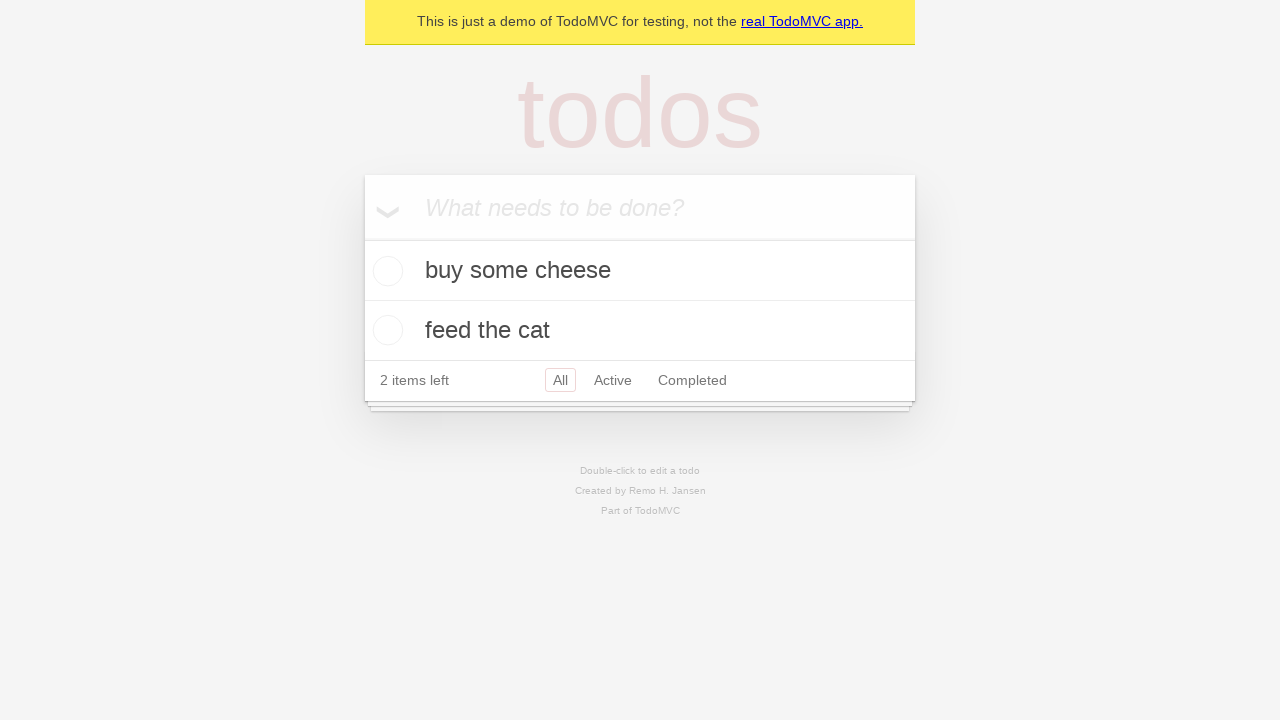

Filled todo input with 'book a doctors appointment' on internal:attr=[placeholder="What needs to be done?"i]
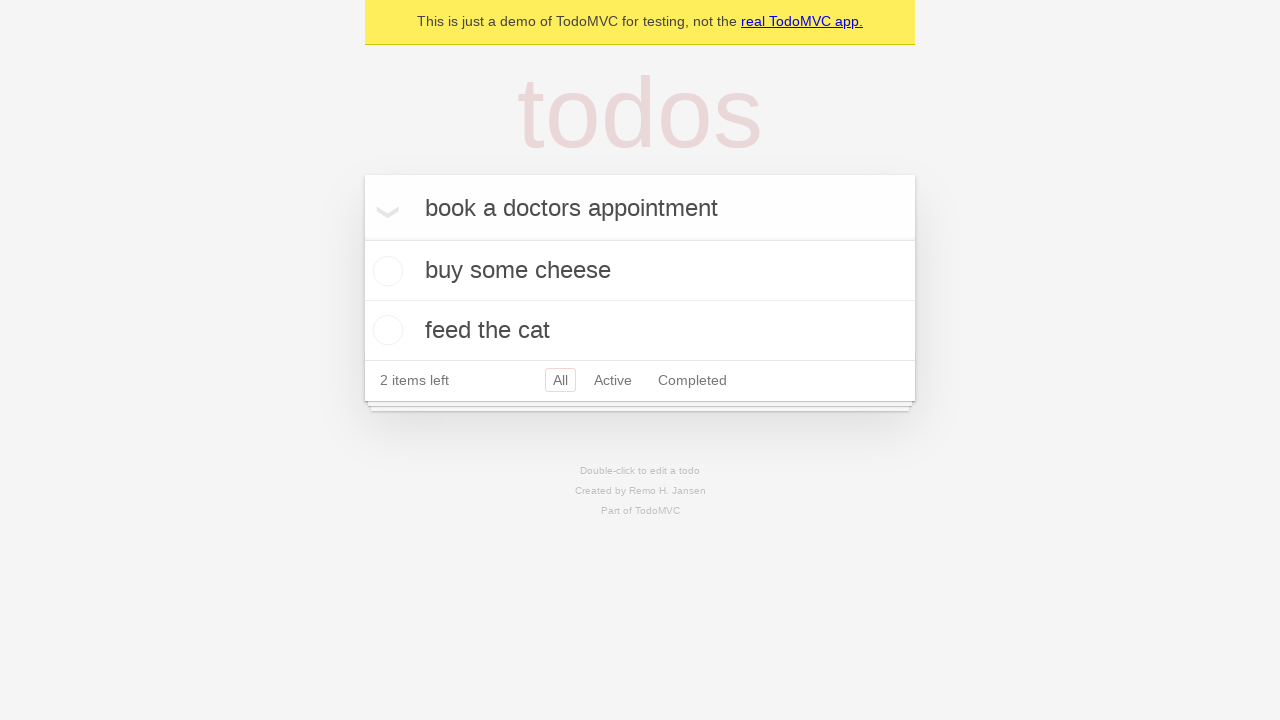

Pressed Enter to add third todo item on internal:attr=[placeholder="What needs to be done?"i]
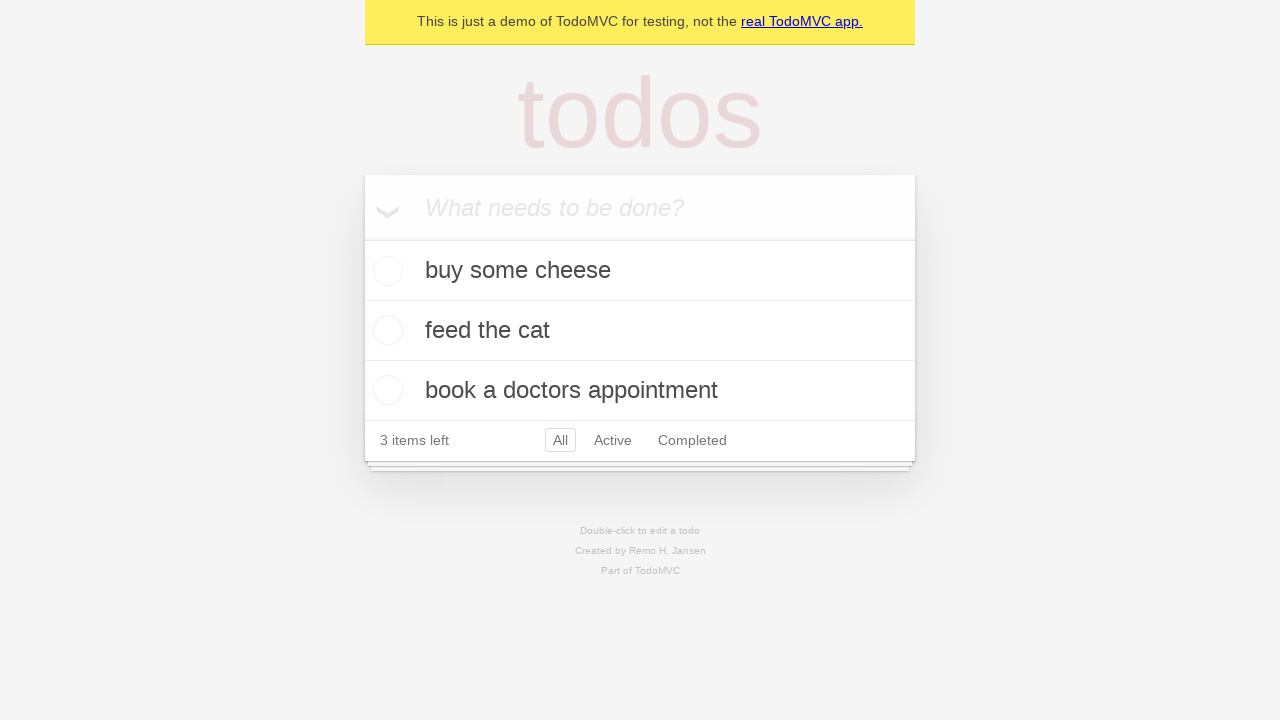

Checked the second todo item (marked as completed) at (385, 330) on internal:testid=[data-testid="todo-item"s] >> nth=1 >> internal:role=checkbox
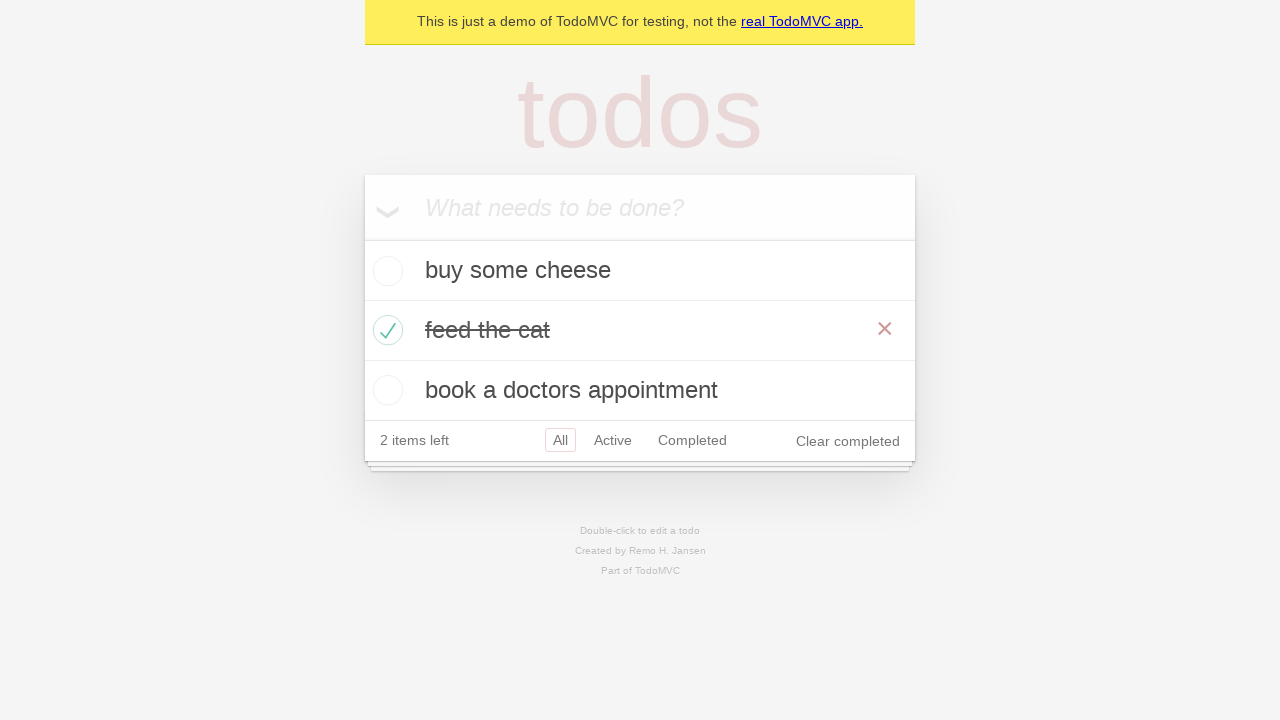

Clicked 'Active' filter to display only active todos at (613, 440) on internal:role=link[name="Active"i]
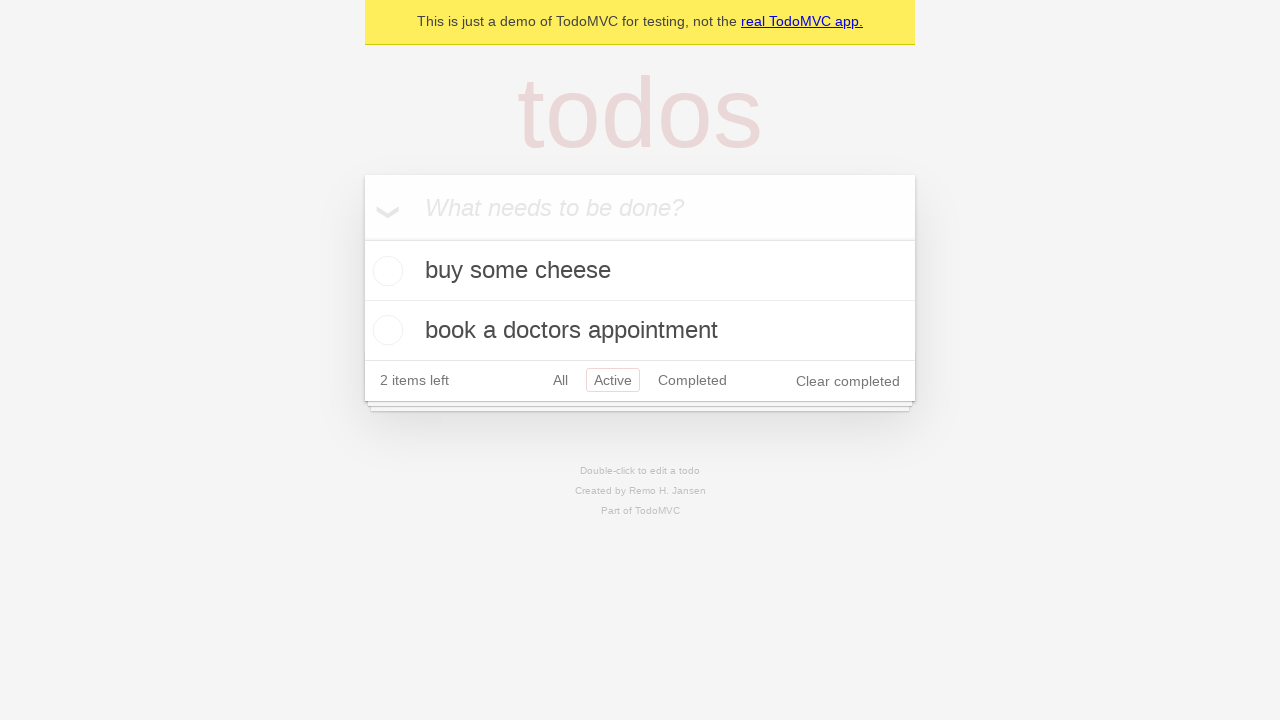

Clicked 'Completed' filter to display only completed todos at (692, 380) on internal:role=link[name="Completed"i]
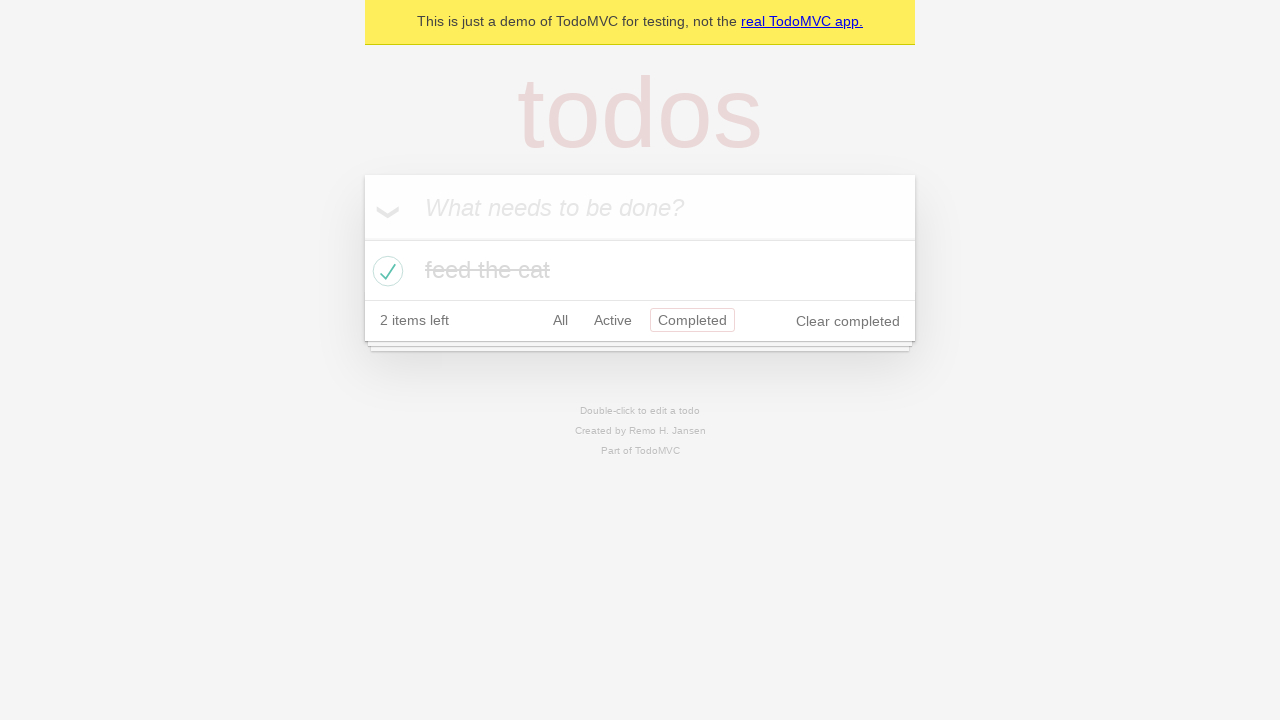

Clicked 'All' filter to display all todo items regardless of completion status at (560, 320) on internal:role=link[name="All"i]
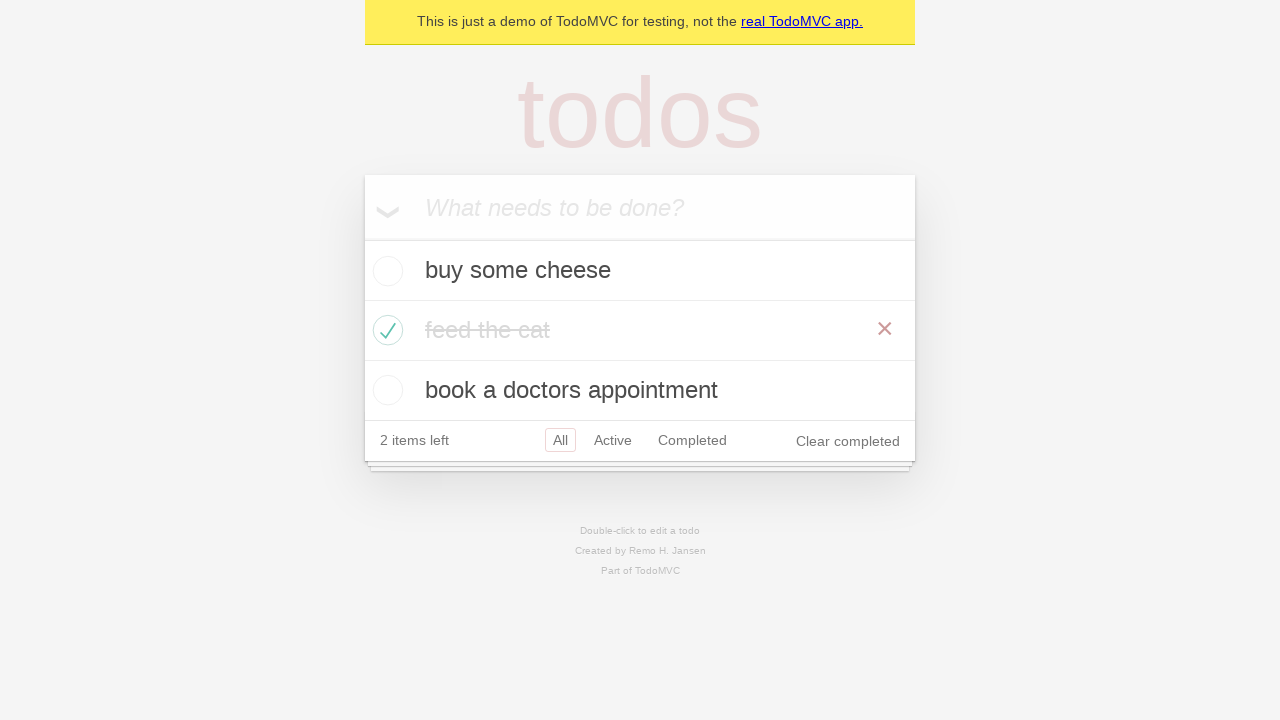

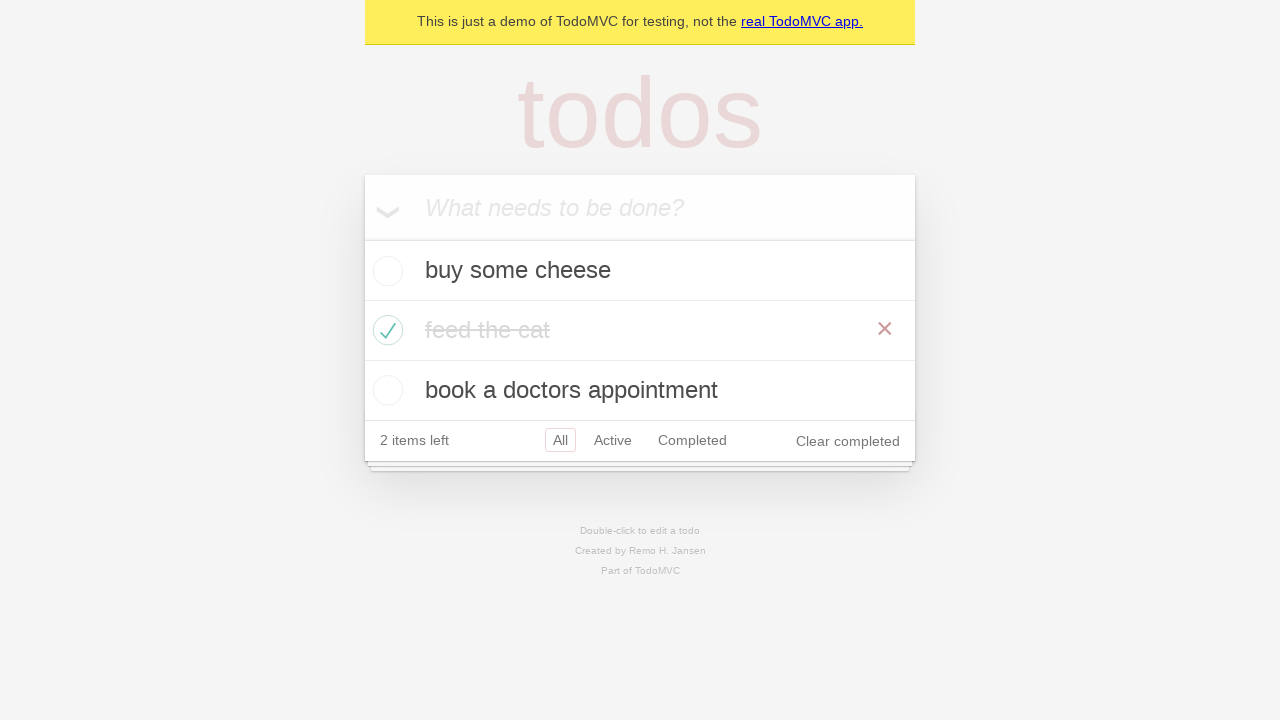